Tests dropdown selection by selecting an option from a dropdown menu

Starting URL: https://rahulshettyacademy.com/AutomationPractice/

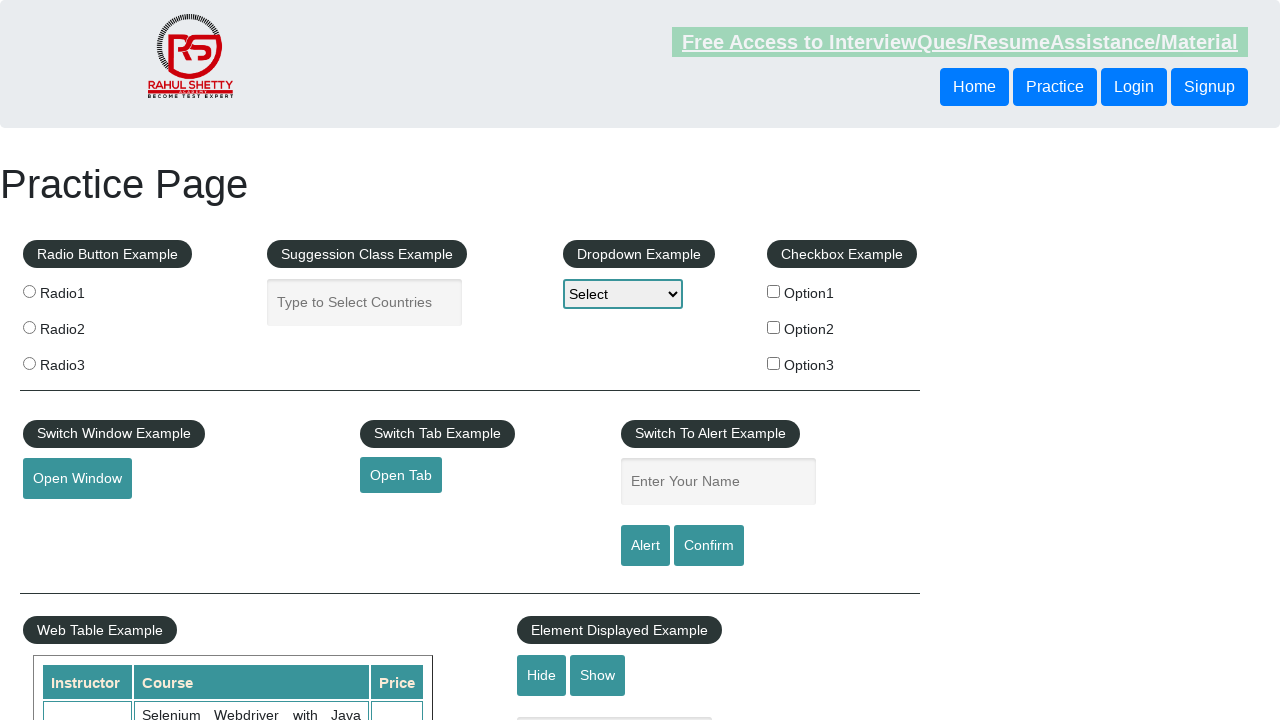

Dropdown element loaded and is ready
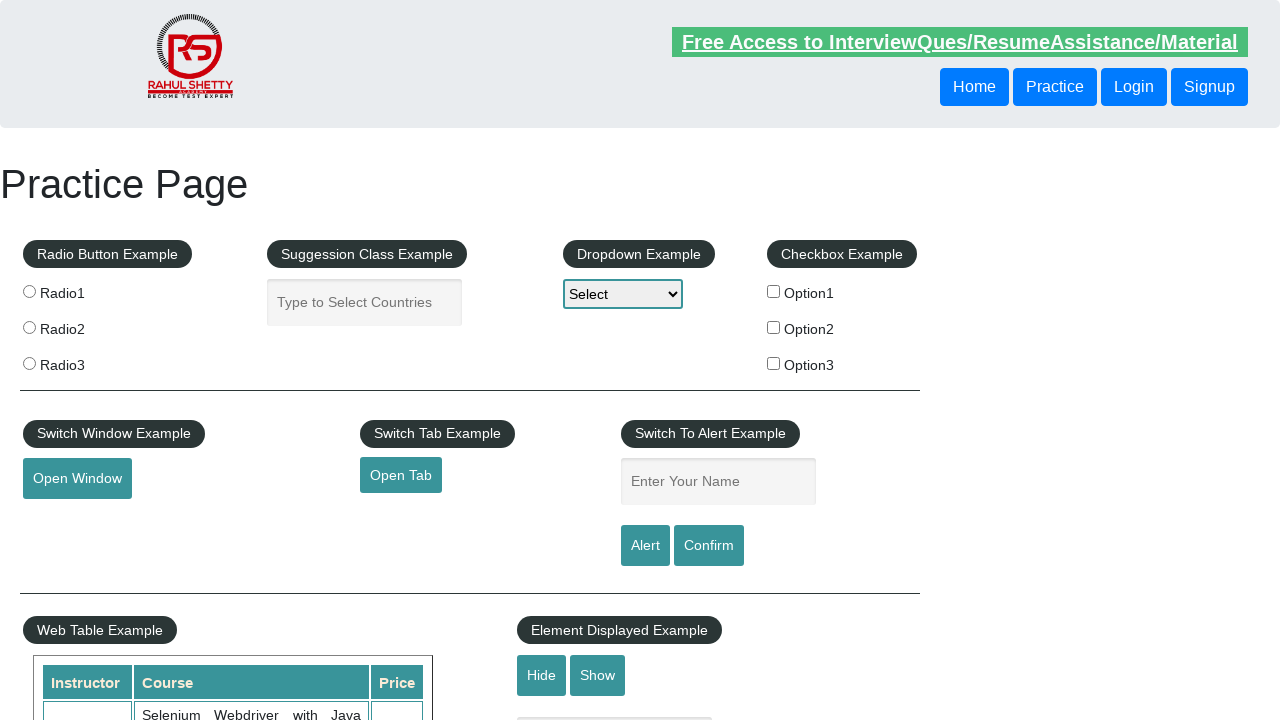

Selected 'Option2' from dropdown menu on #dropdown-class-example
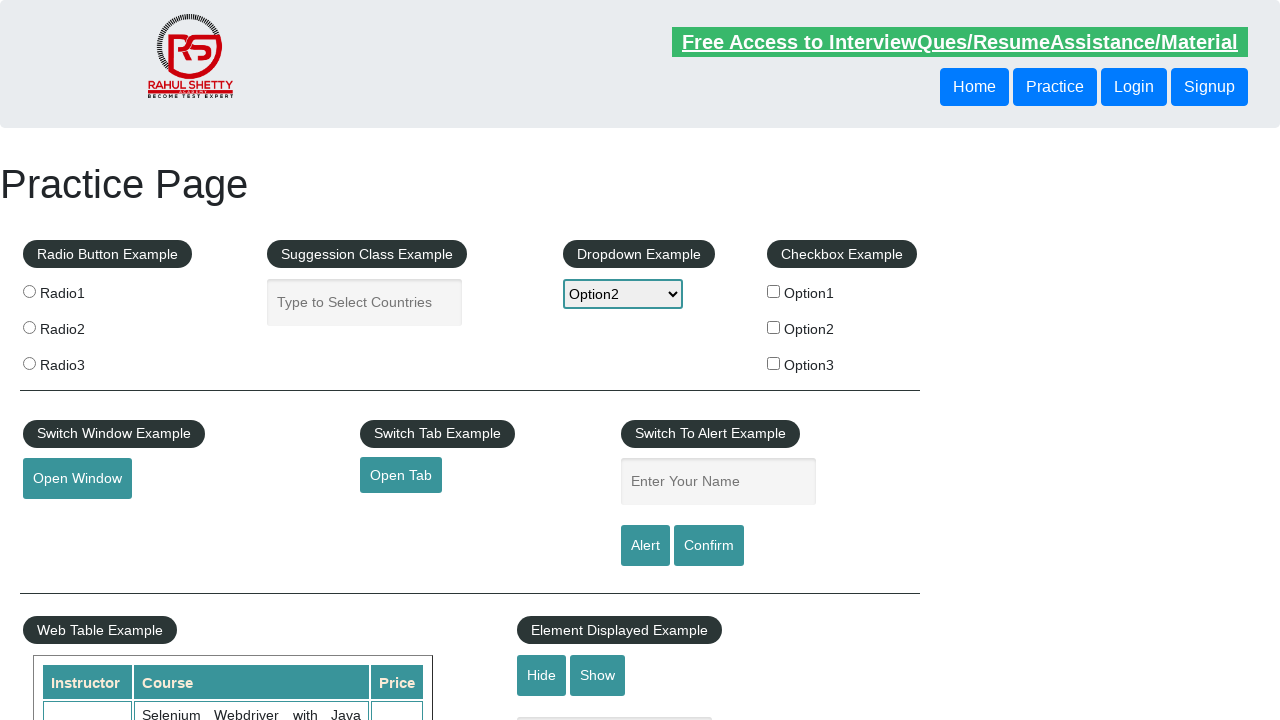

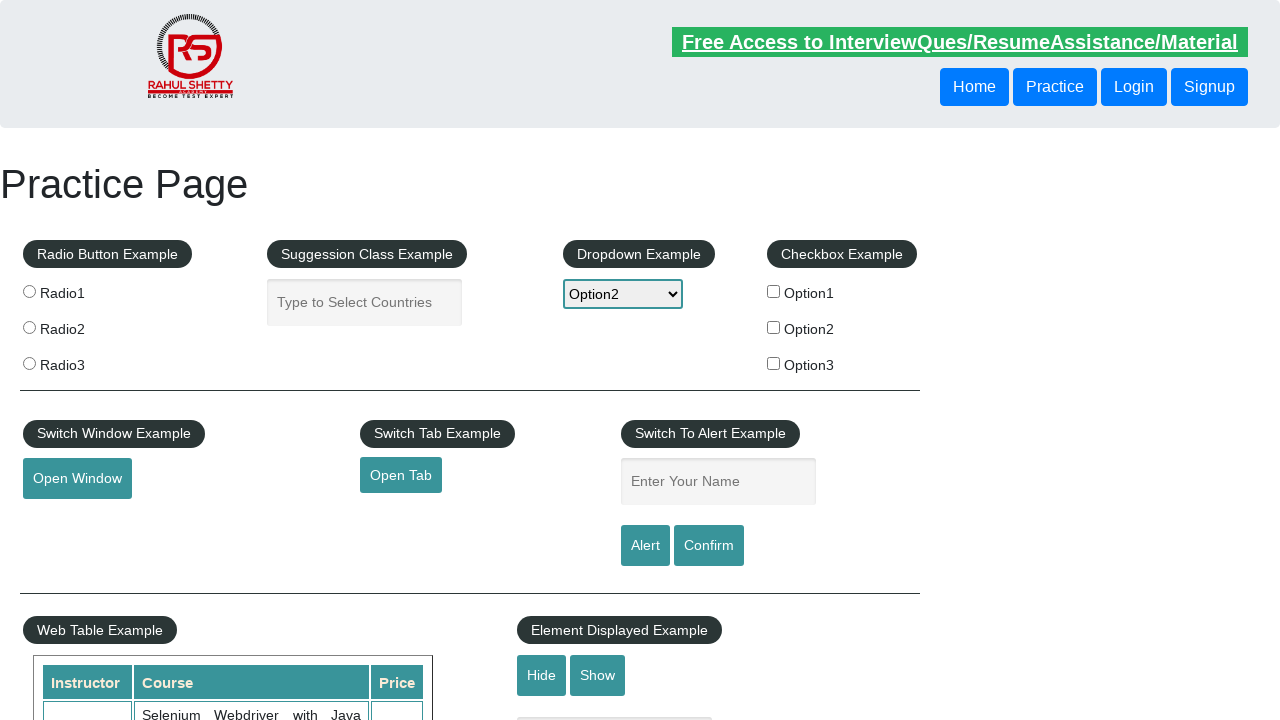